Tests JavaScript confirmation alert handling by clicking a button that triggers a confirm dialog, accepting it, then triggering another confirmation alert and dismissing it.

Starting URL: https://the-internet.herokuapp.com/javascript_alerts

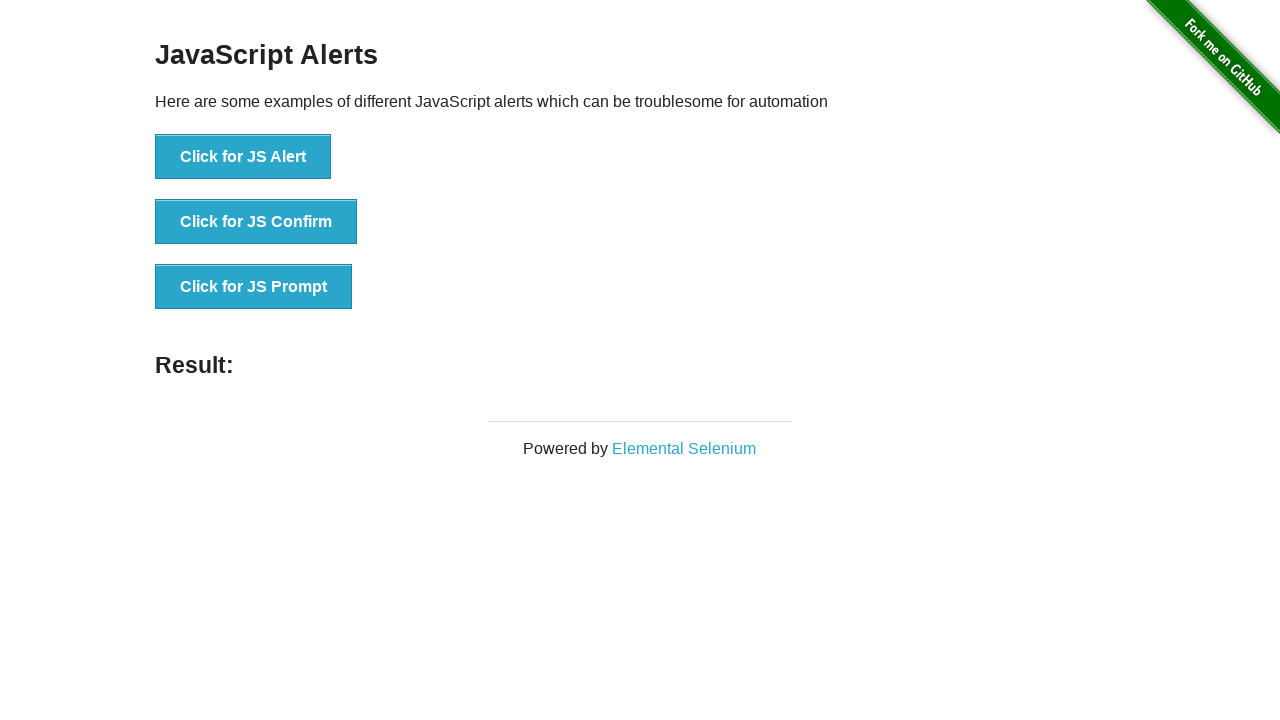

Set up dialog handler to accept confirmation alert
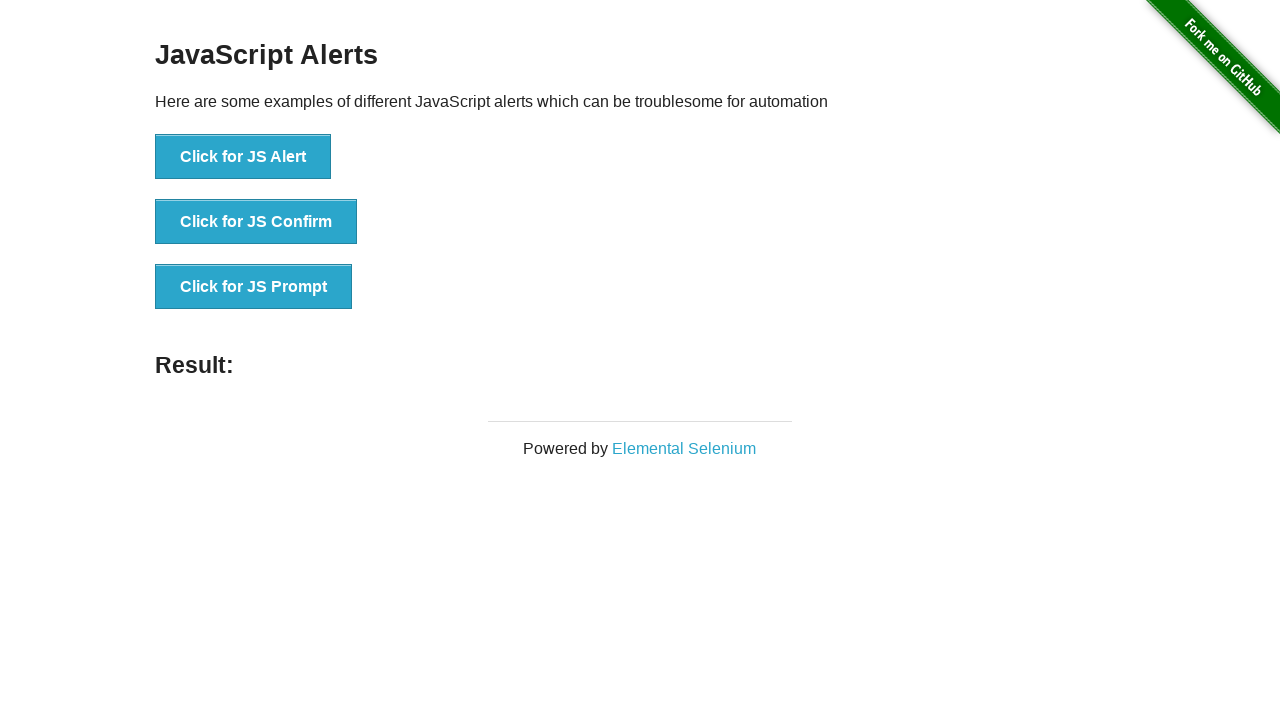

Clicked JS Confirm button to trigger first confirmation alert at (256, 222) on xpath=//button[@onclick='jsConfirm()']
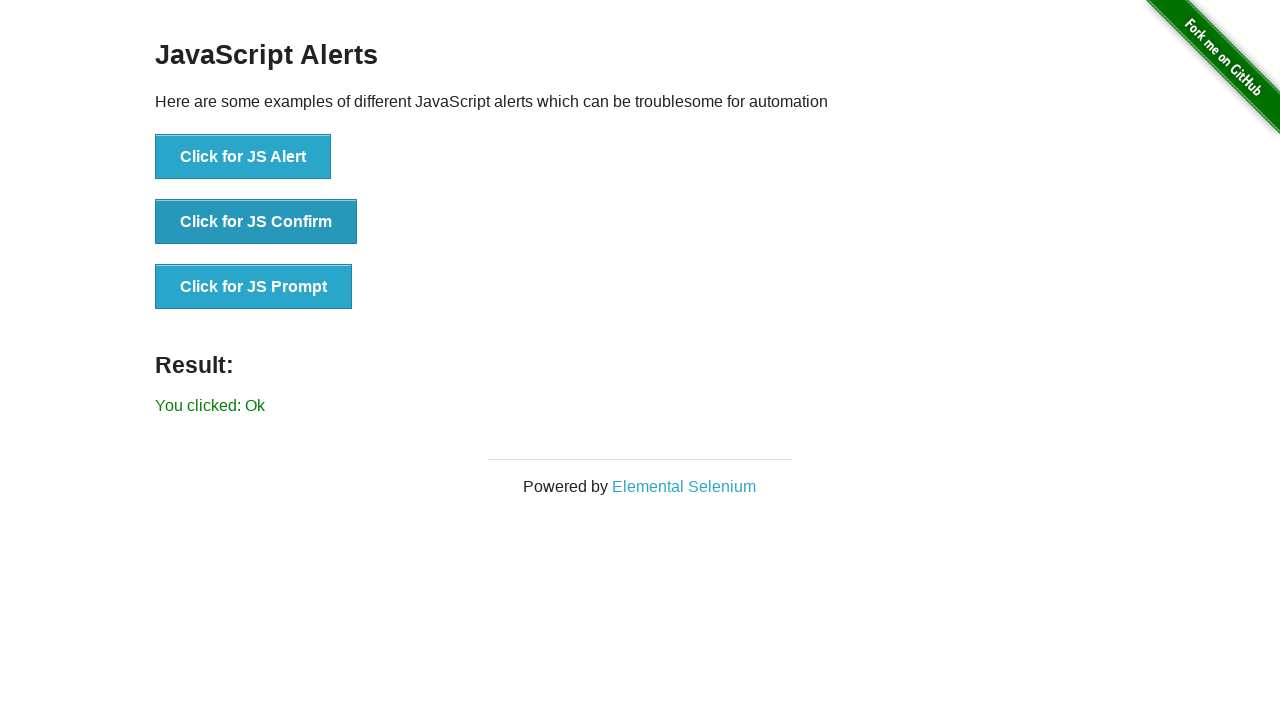

First confirmation alert result updated
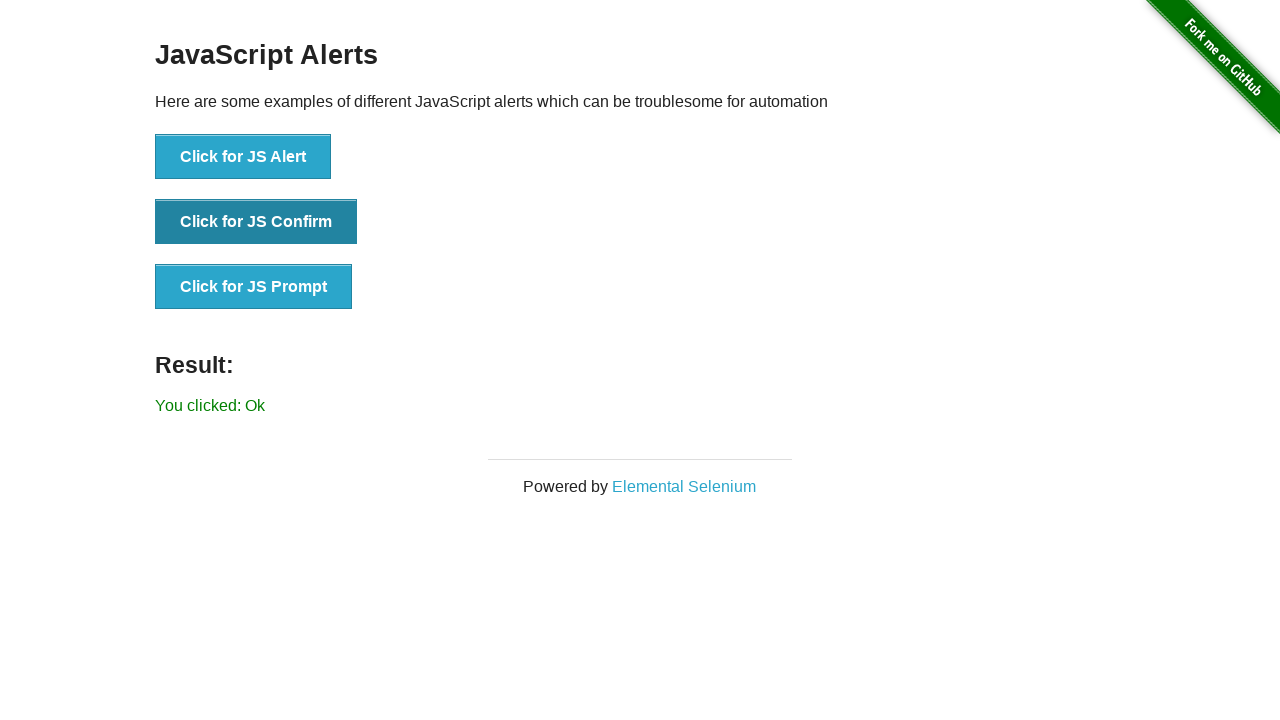

Set up dialog handler to dismiss confirmation alert
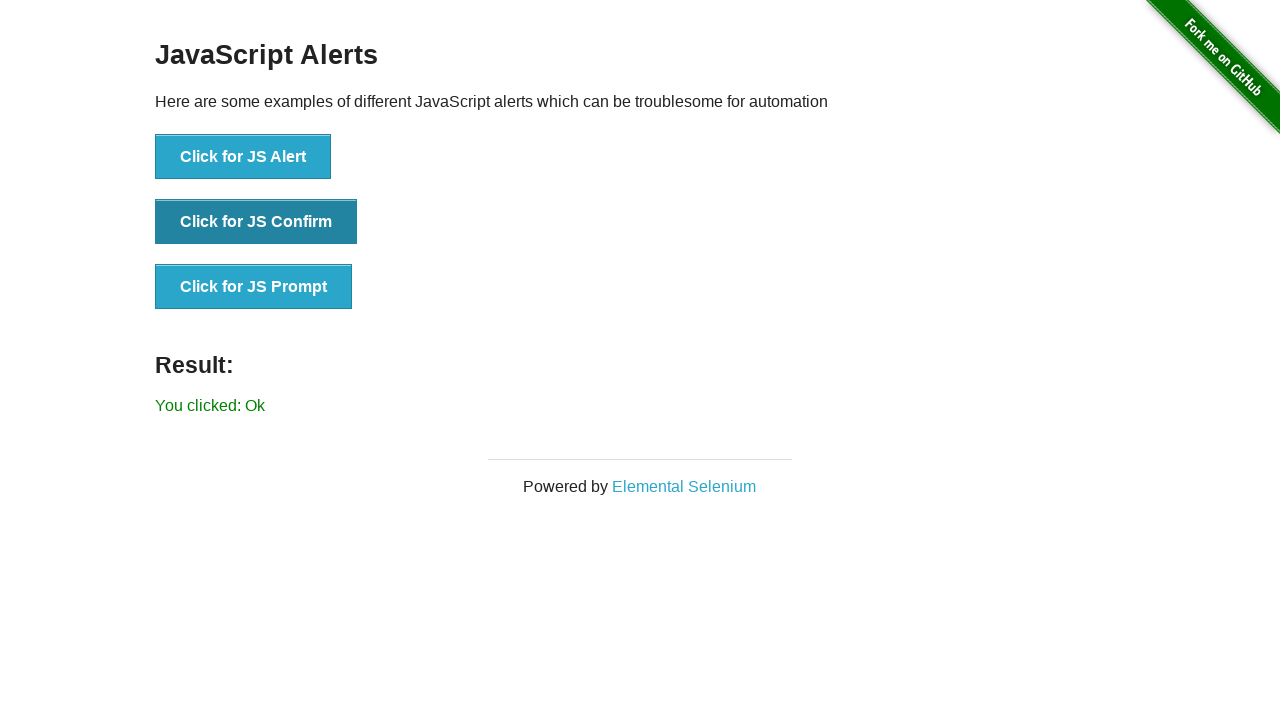

Clicked JS Confirm button to trigger second confirmation alert at (256, 222) on xpath=//button[@onclick='jsConfirm()']
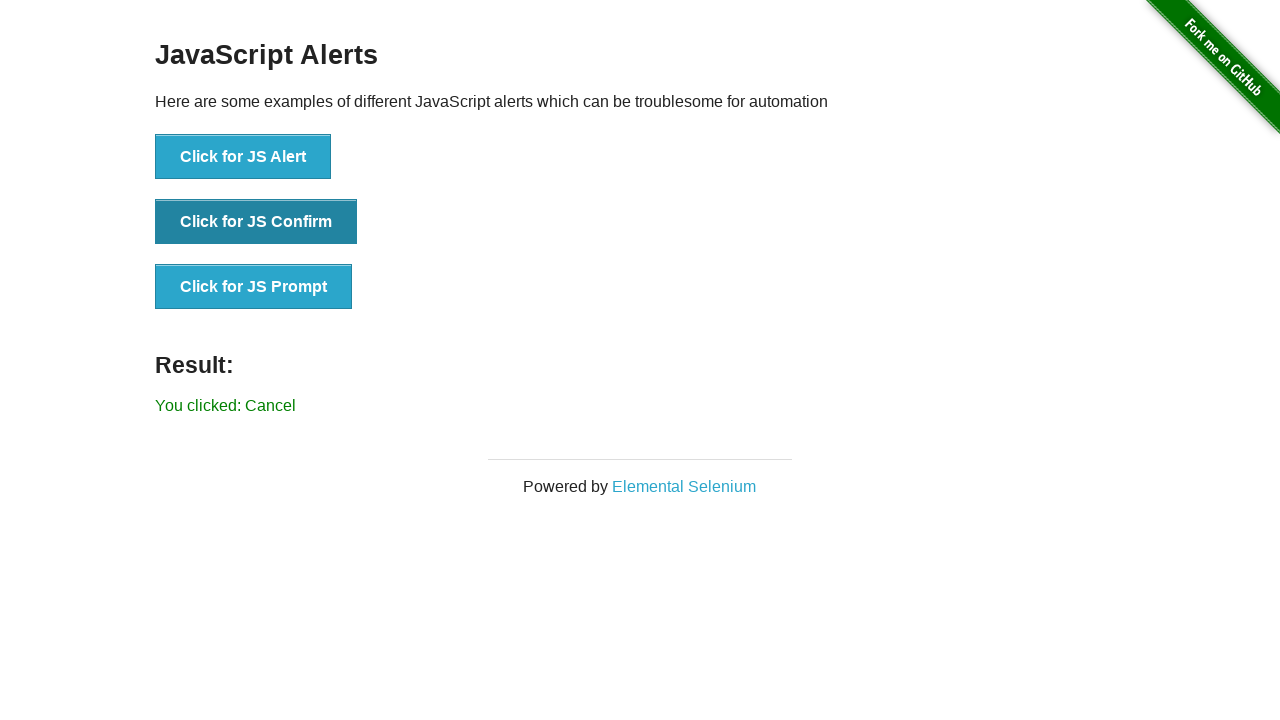

Second confirmation alert result updated
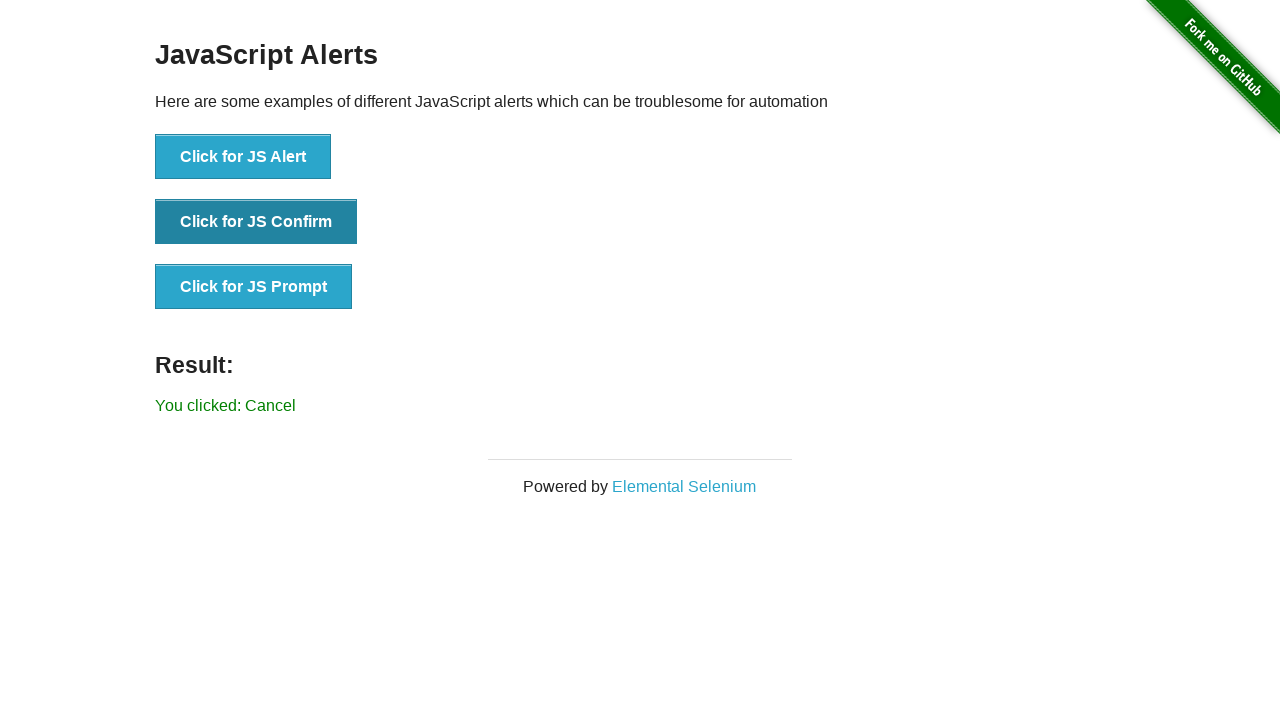

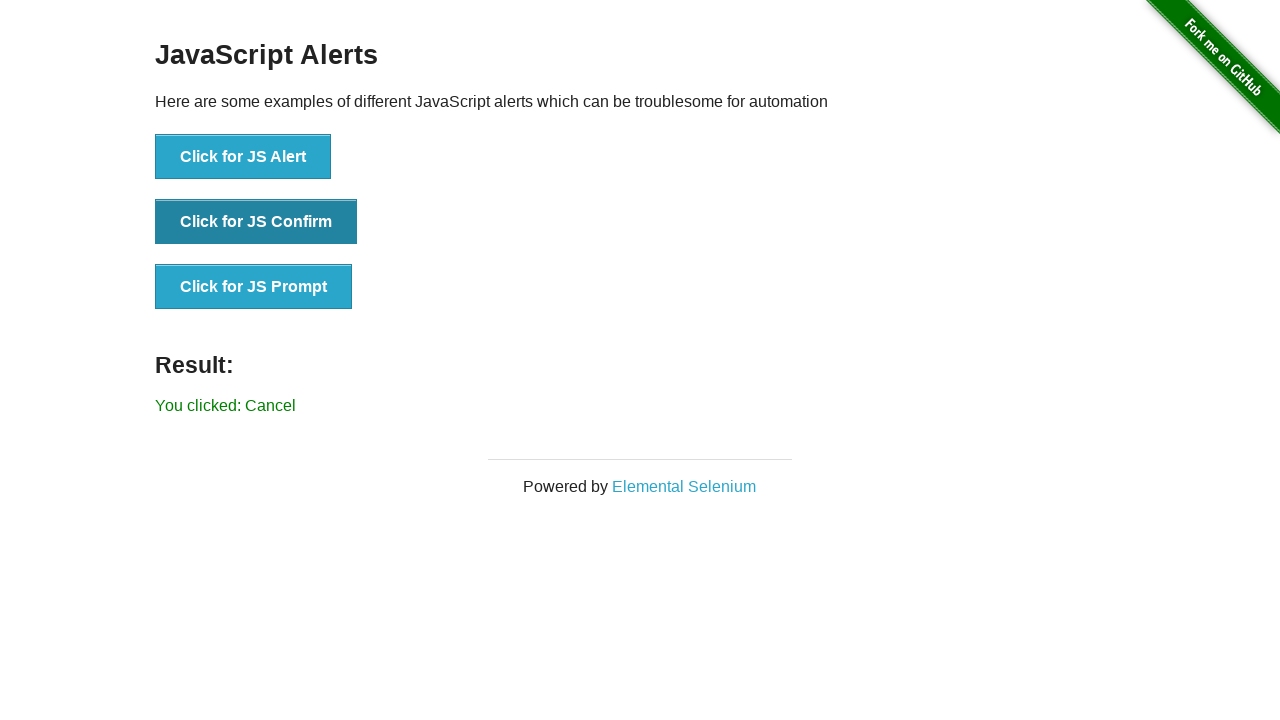